Tests multiple window/popup handling by opening new windows via link clicks, switching between them, reading content, and interacting with elements across different windows

Starting URL: https://omayo.blogspot.com/

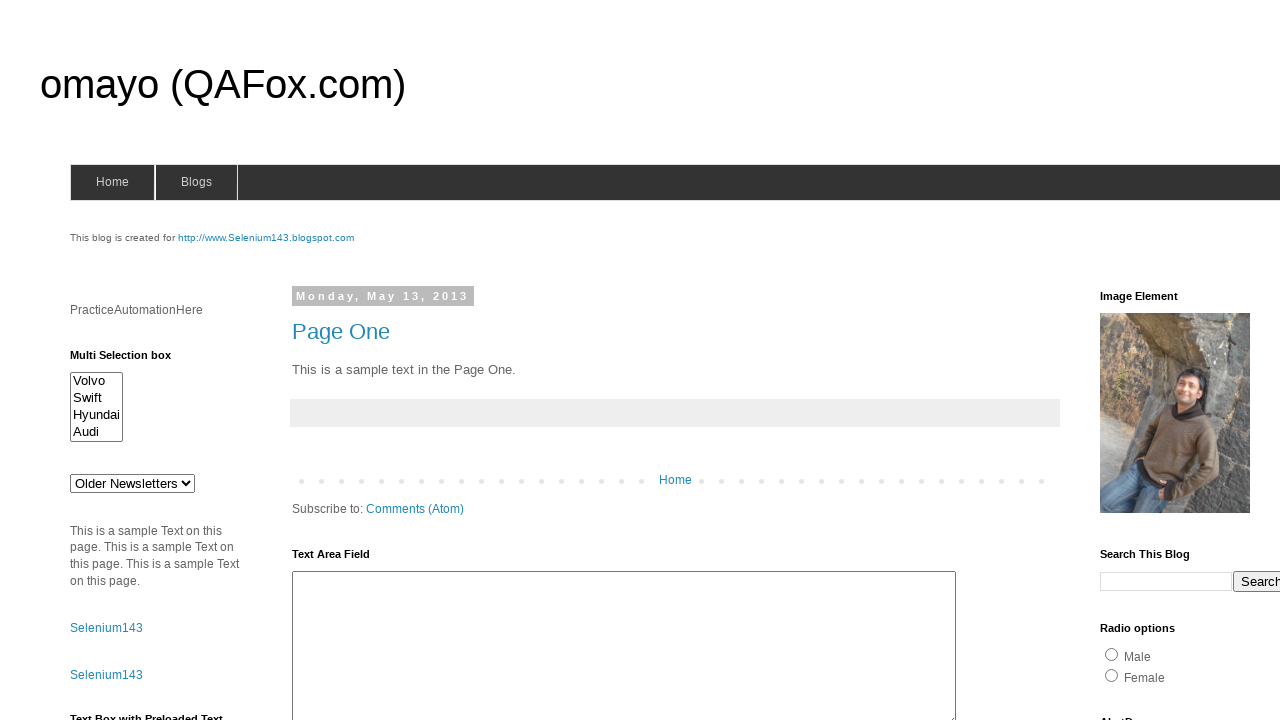

Clicked 'Blogger' link to open new window at (753, 673) on text=Blogger
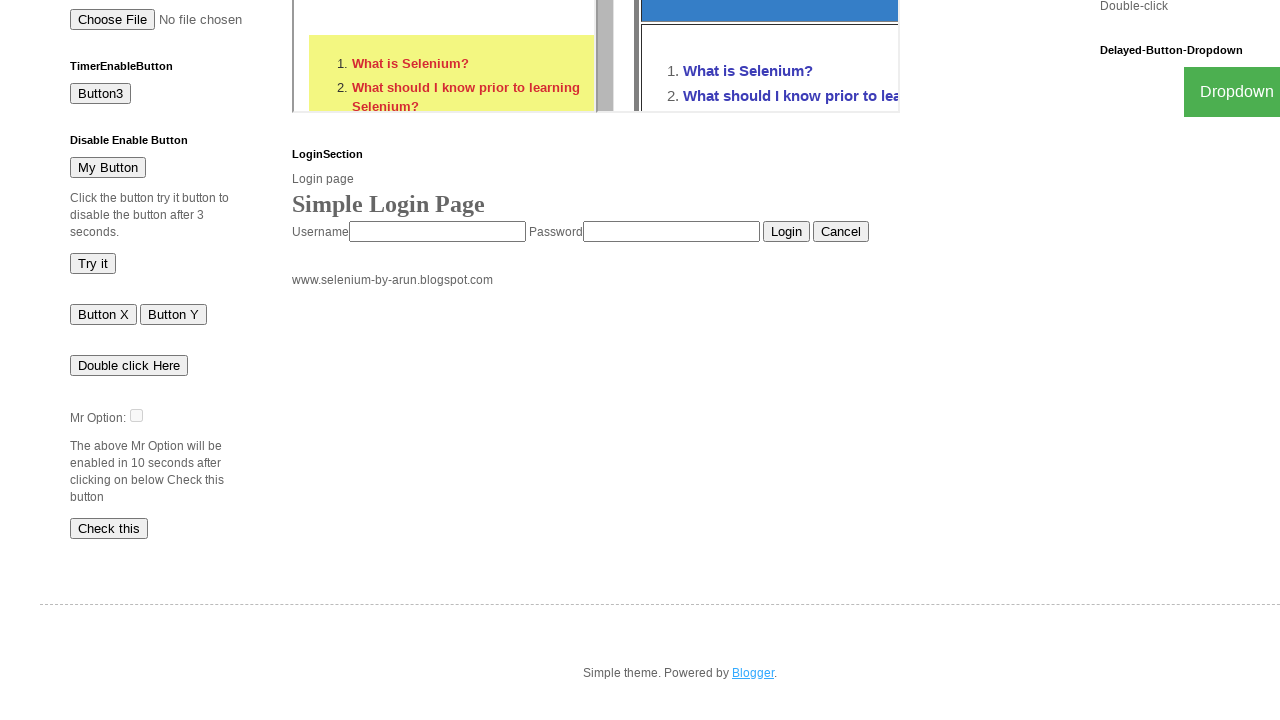

Captured new Blogger window handle
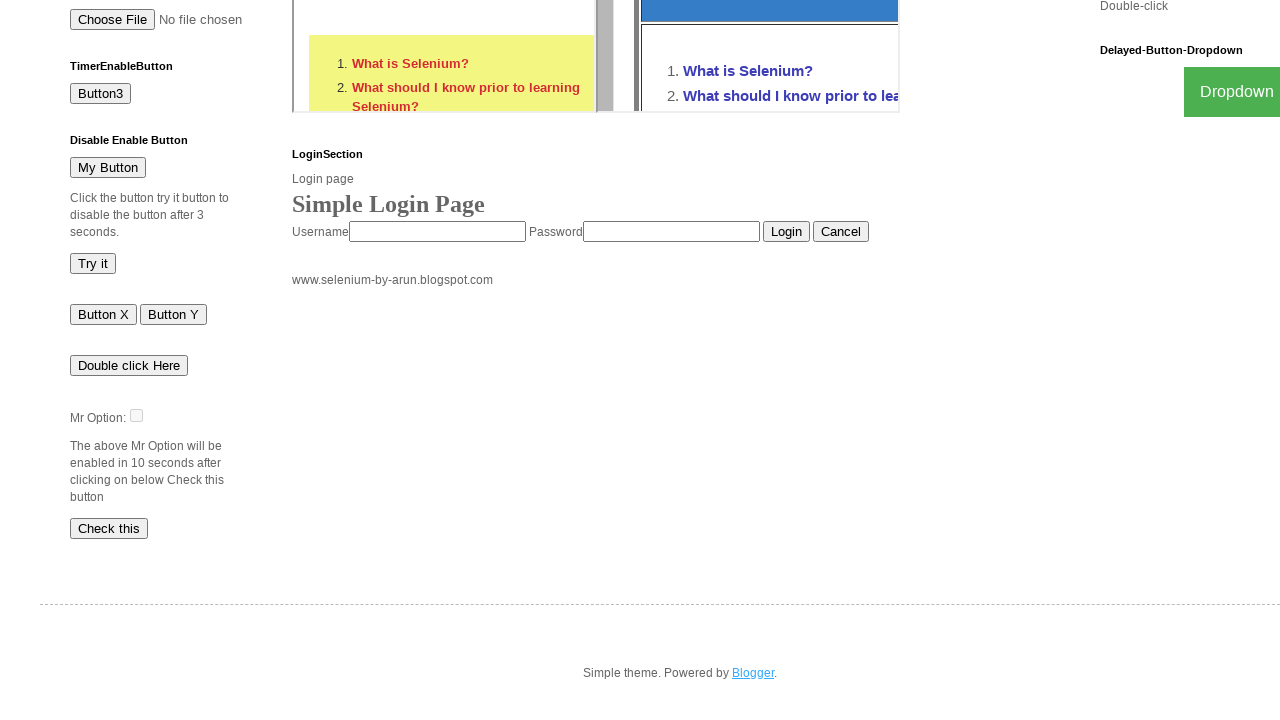

Blogger window loaded successfully
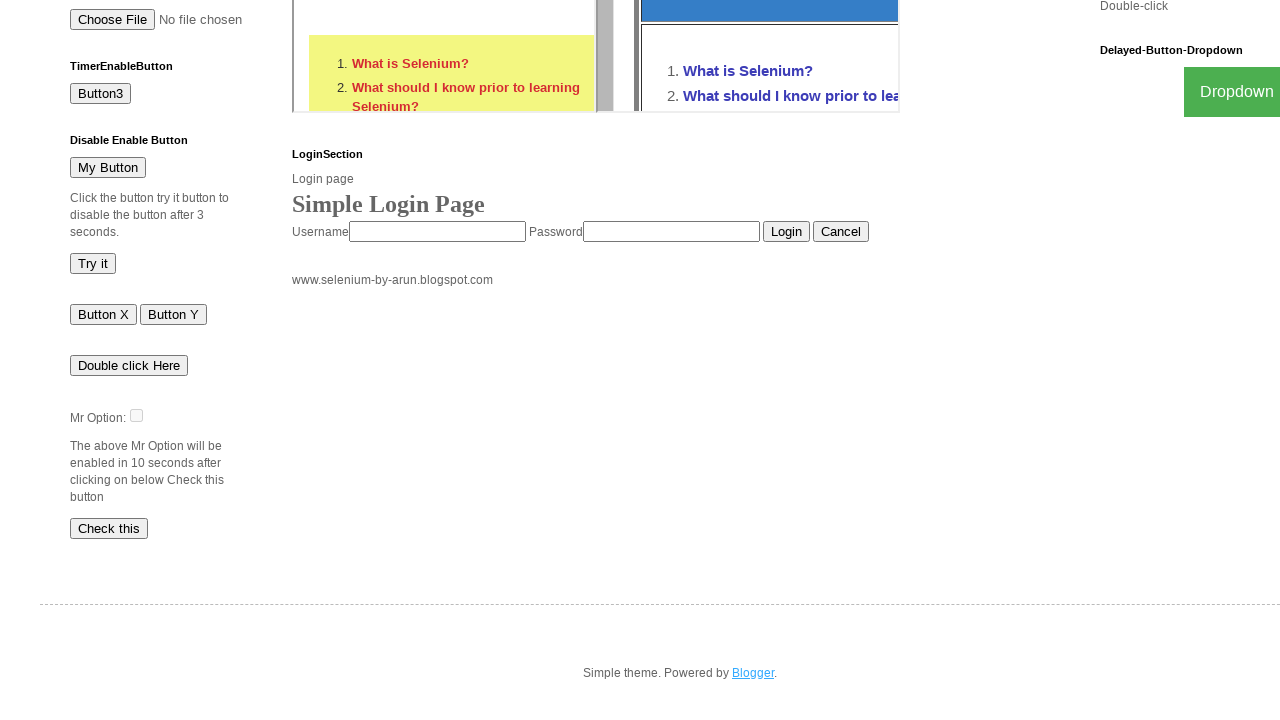

Clicked 'Open a popup window' link on main page at (132, 360) on text=Open a popup window
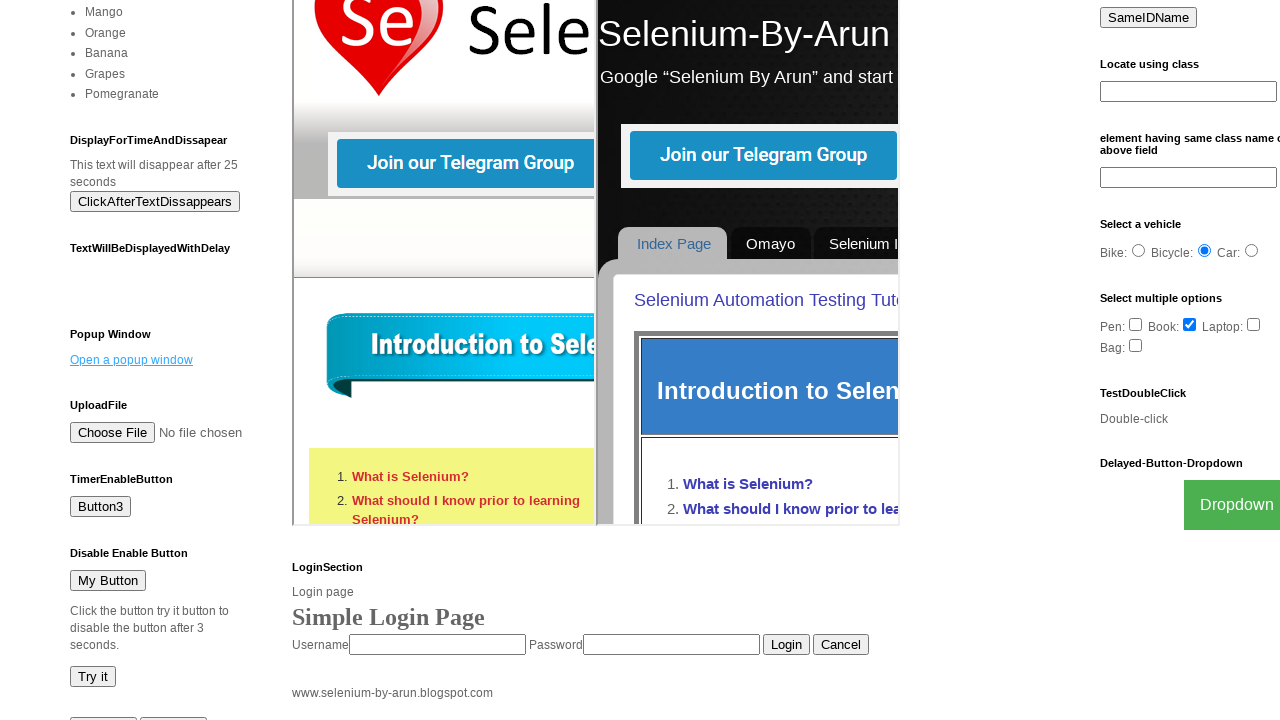

Captured popup window handle
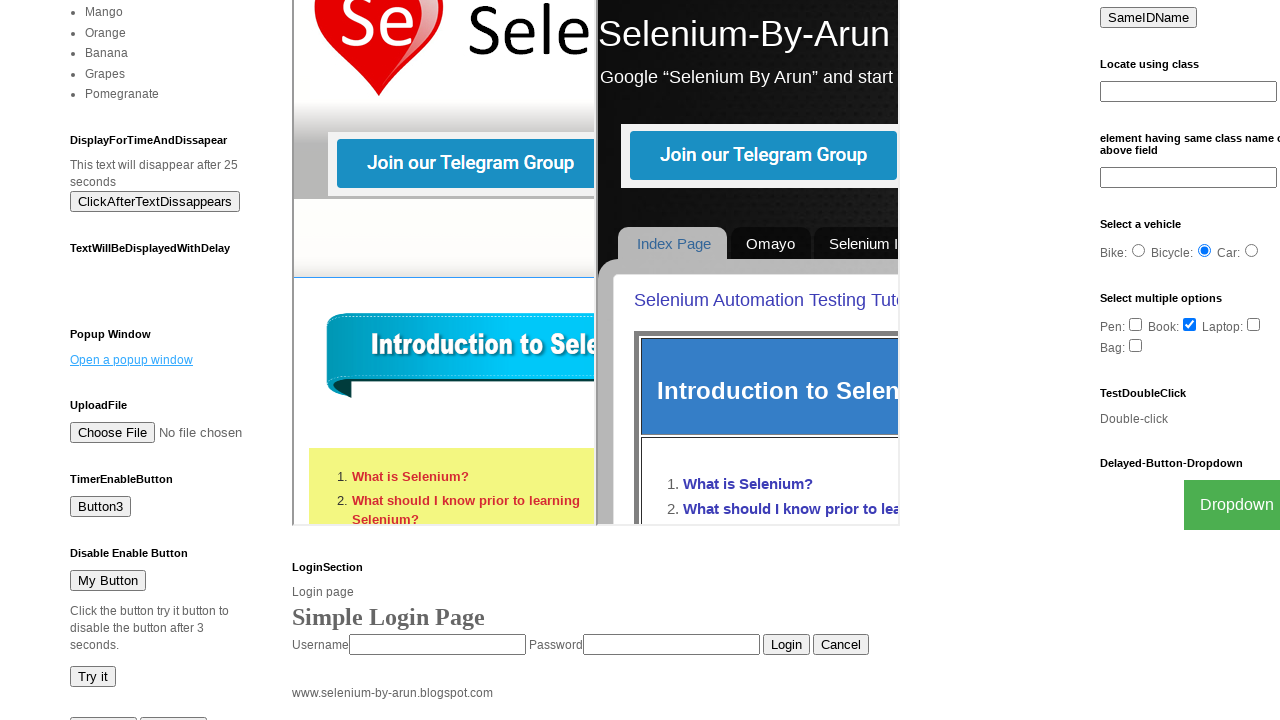

Popup window loaded successfully
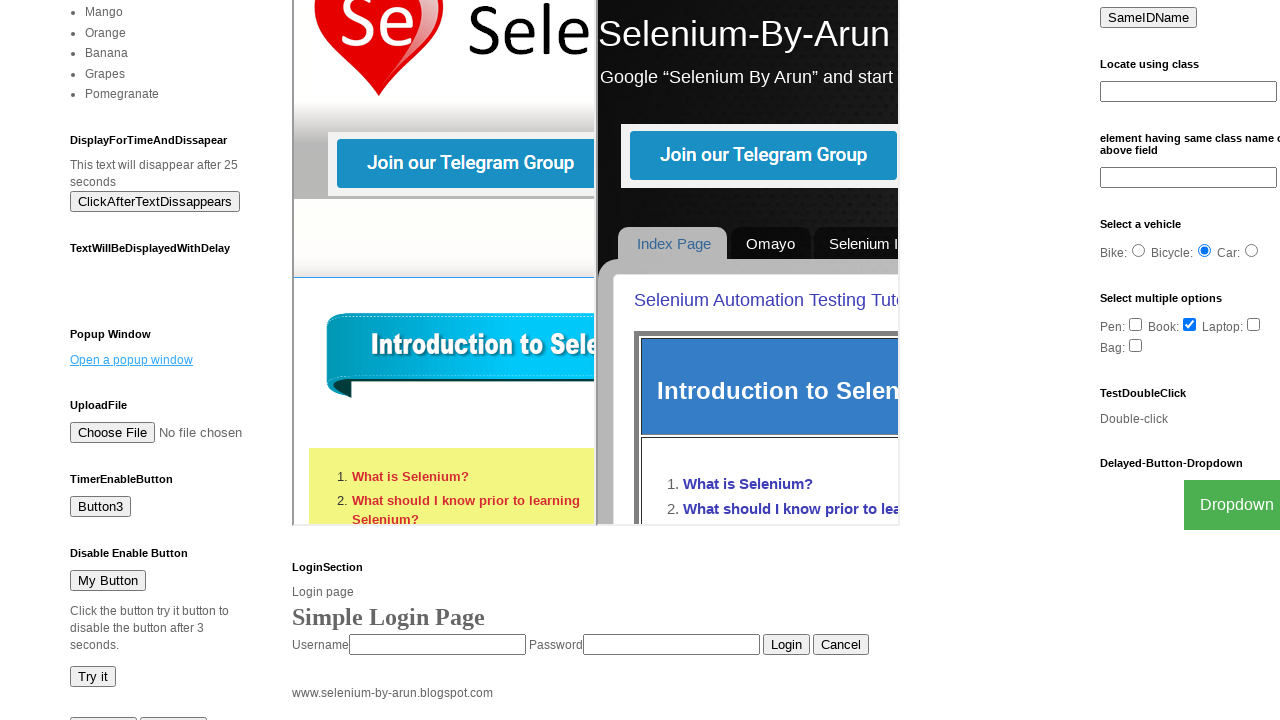

H3 element is visible in popup window
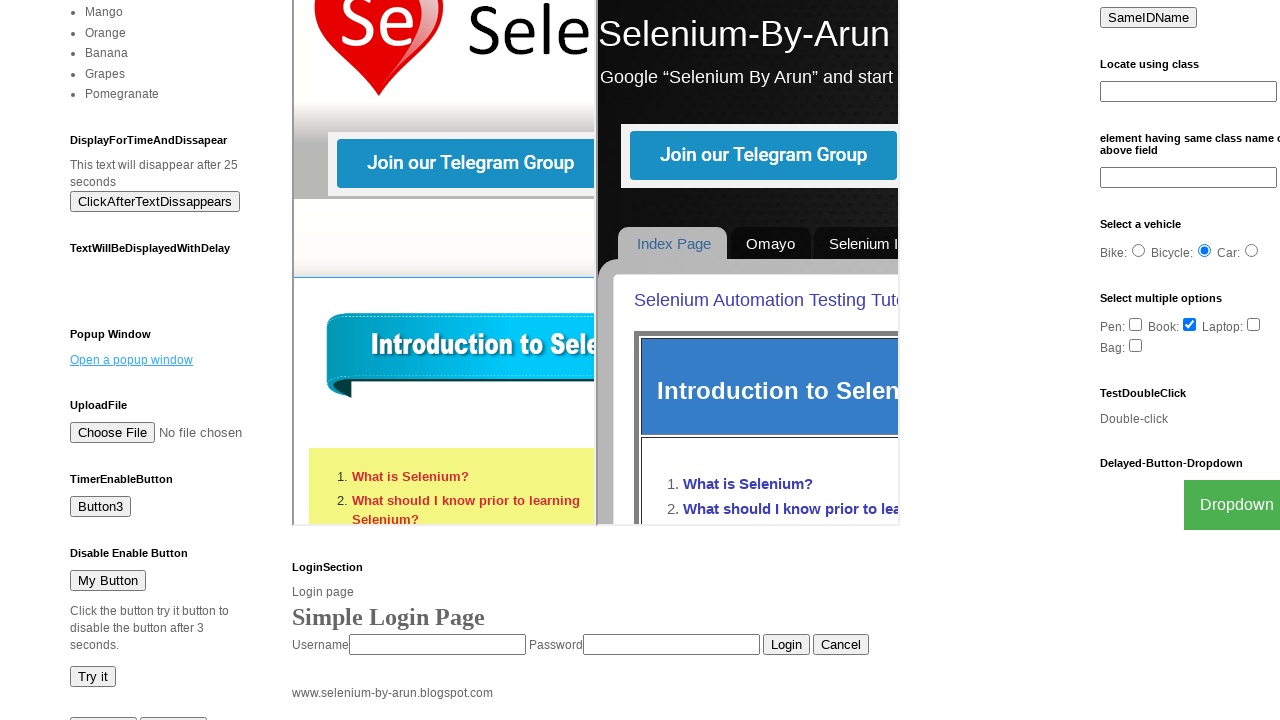

Switched back to main page
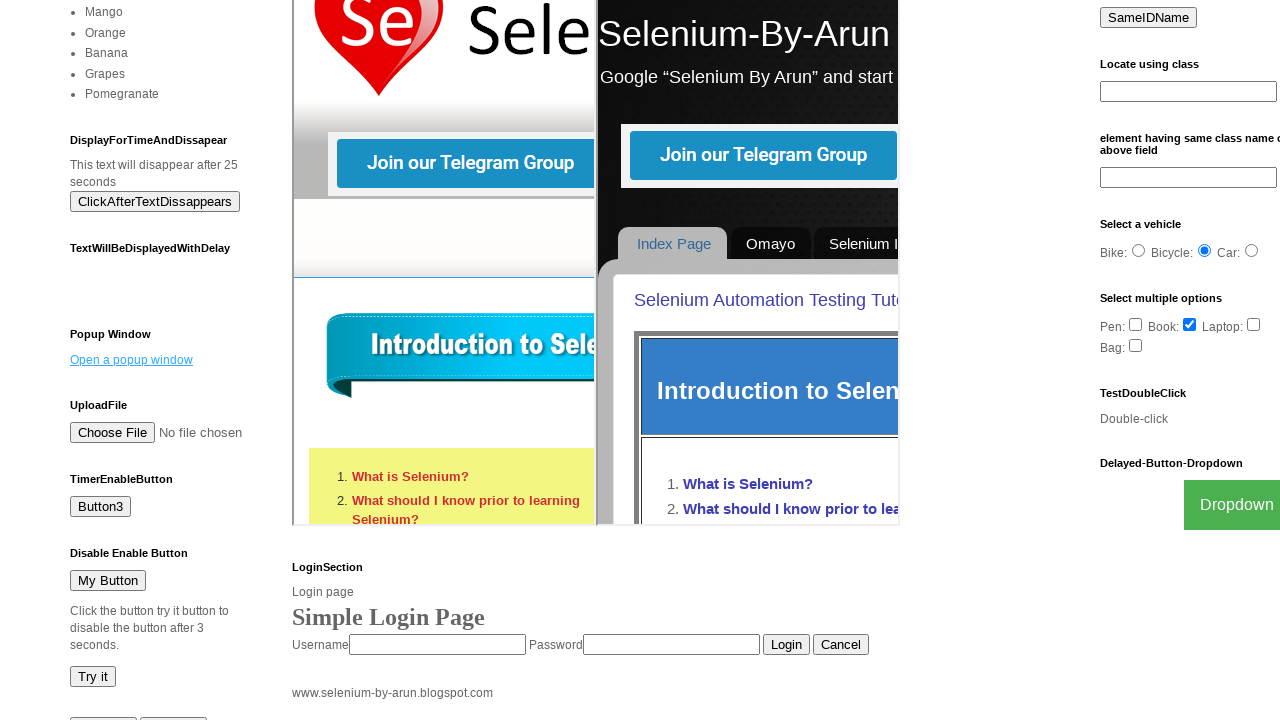

Filled text area with ' Mostafa' on #ta1
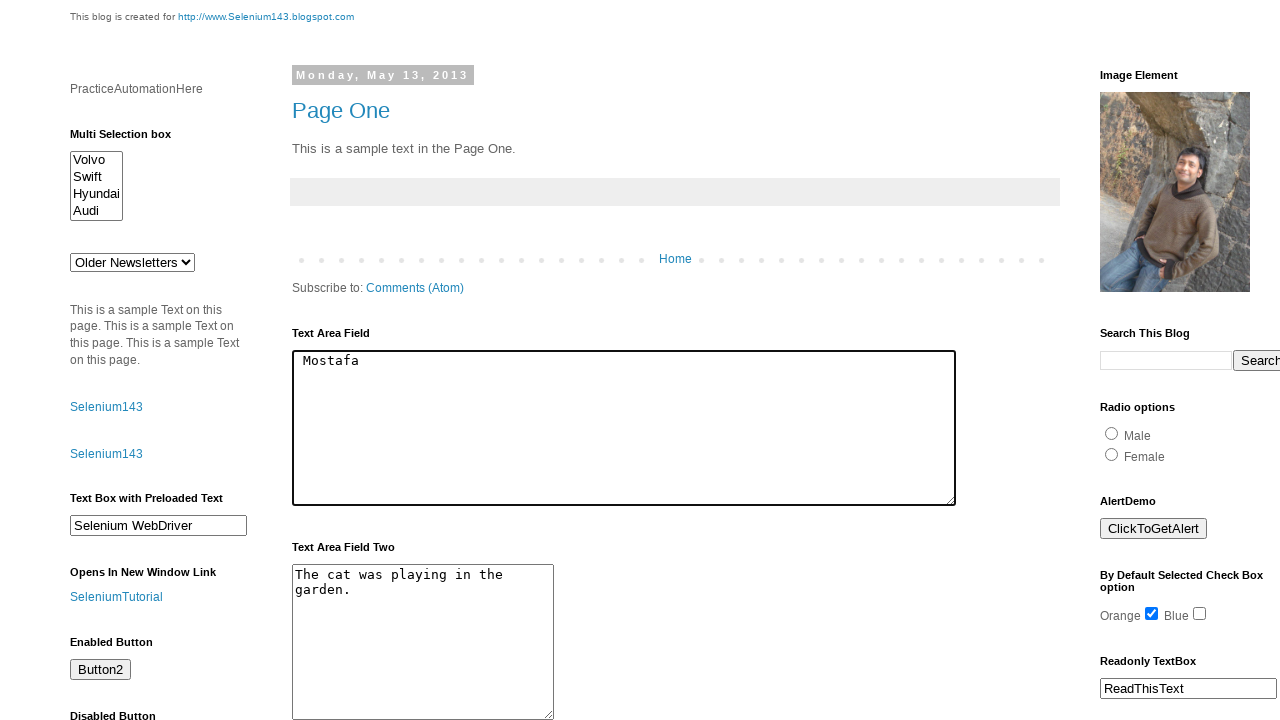

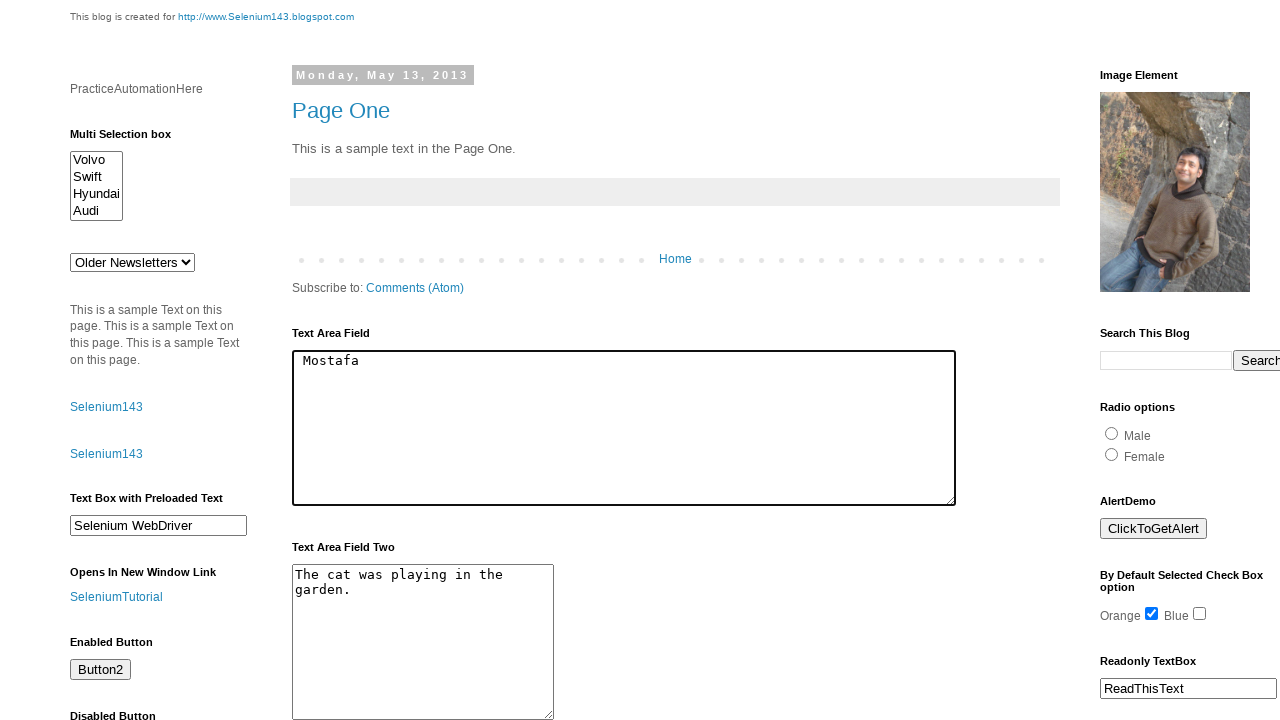